Tests checkbox functionality on an HTML forms demo page by locating checkbox elements within a form and verifying the selection state of the first checkbox.

Starting URL: http://www.echoecho.com/htmlforms09.htm

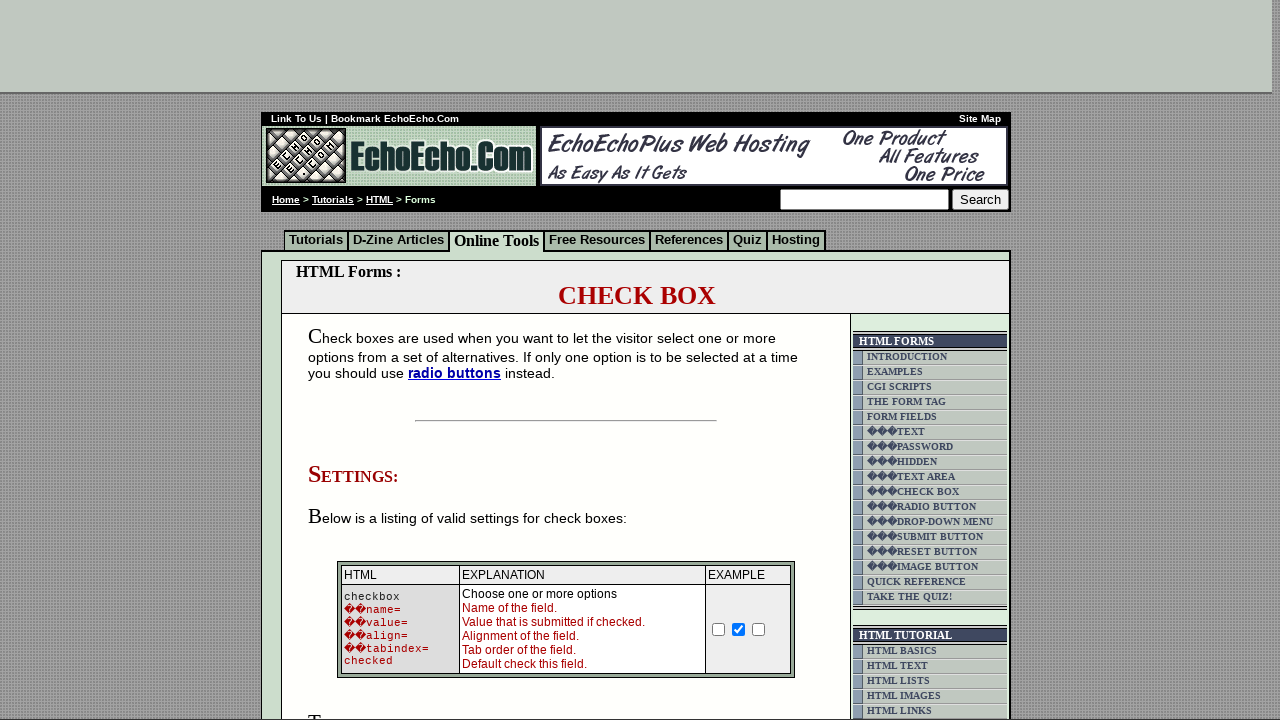

Waited for checkbox container to load on HTML forms demo page
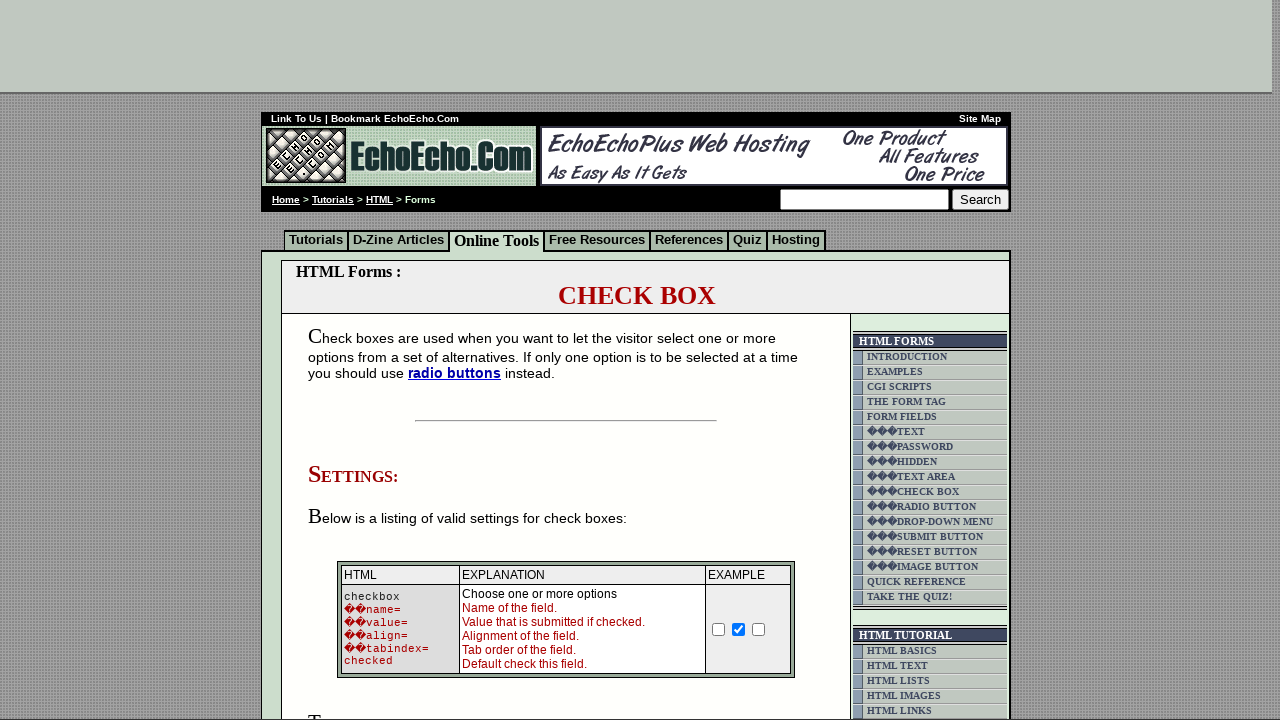

Located checkbox container element
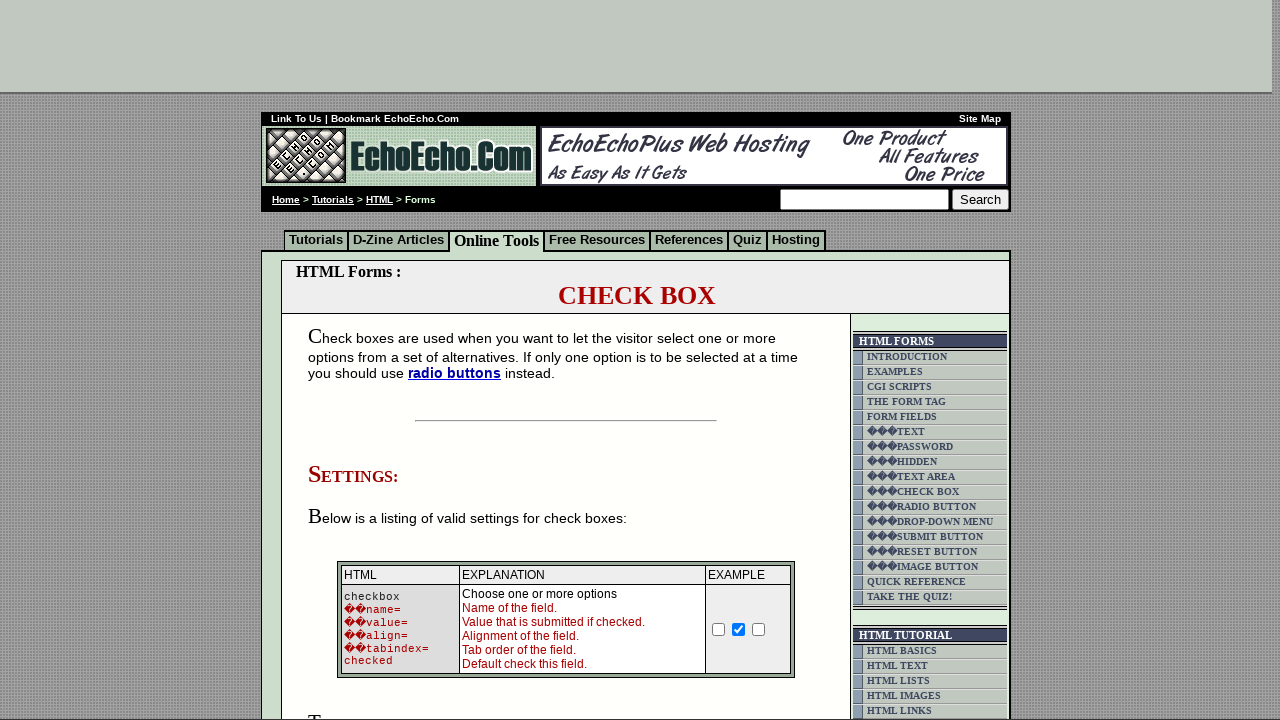

Found all checkbox input elements within the container
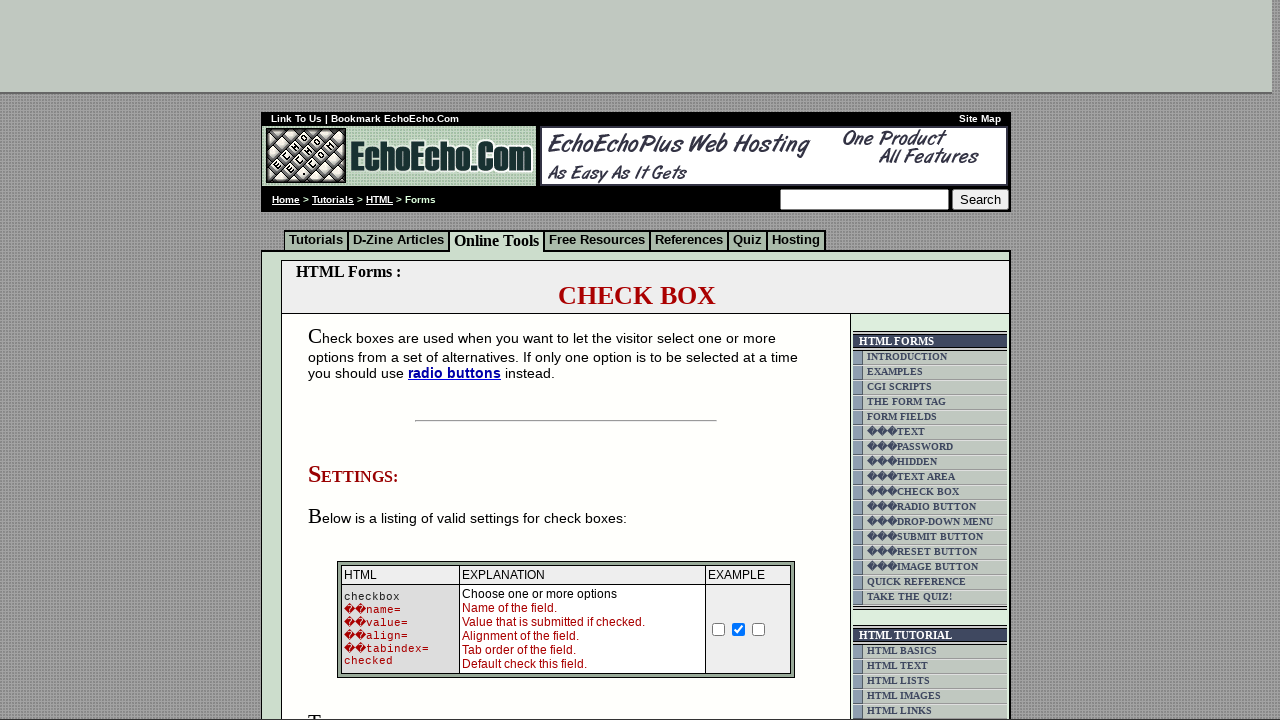

Waited for first checkbox to be available
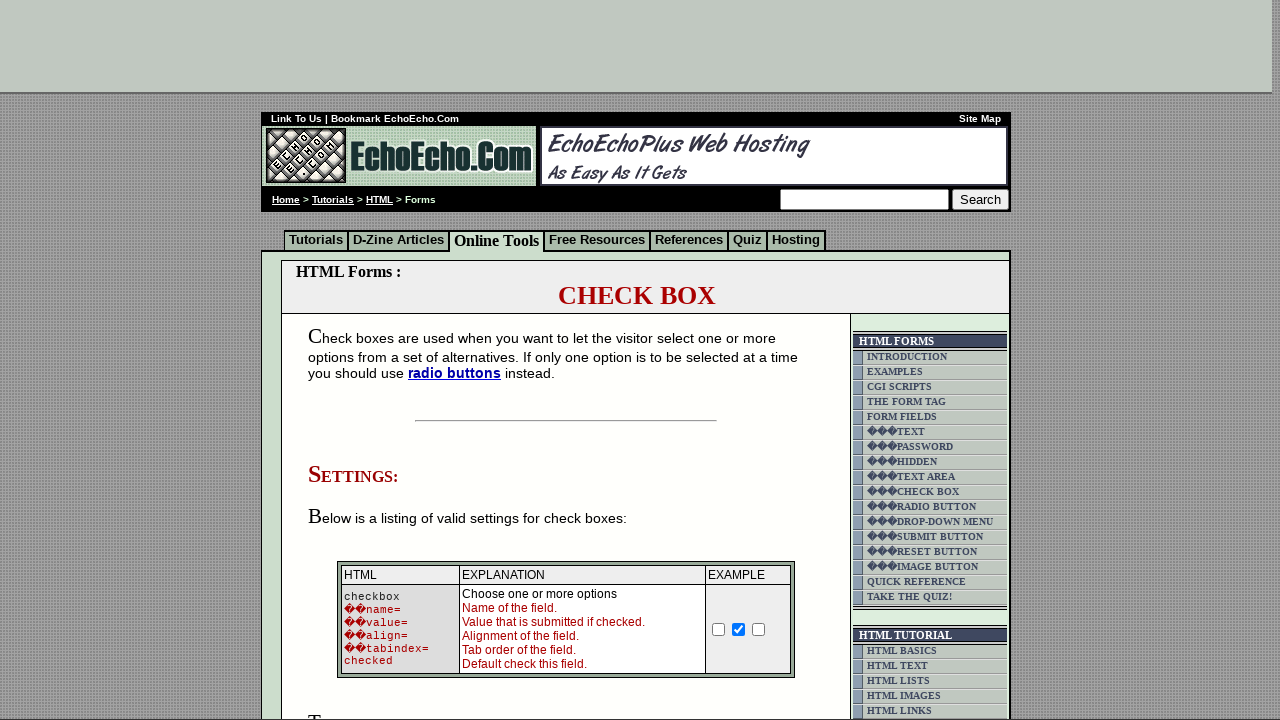

Retrieved reference to first checkbox element
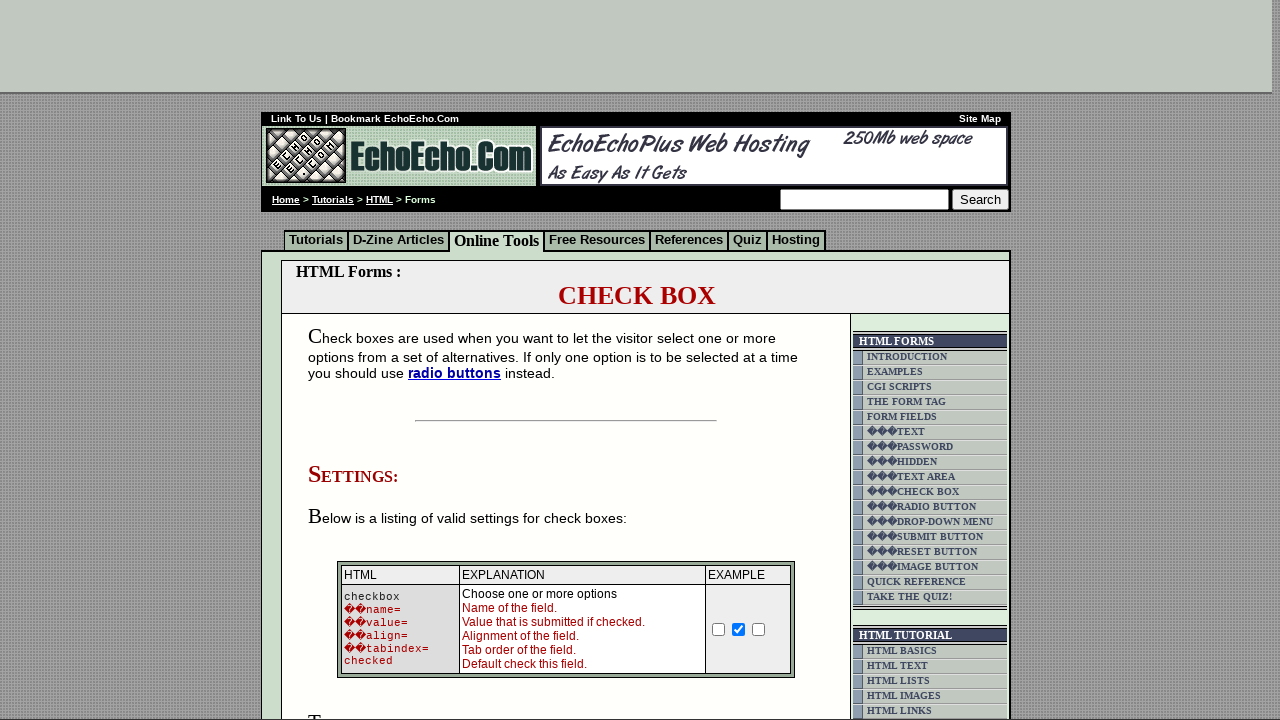

Verified the selection state of the first checkbox
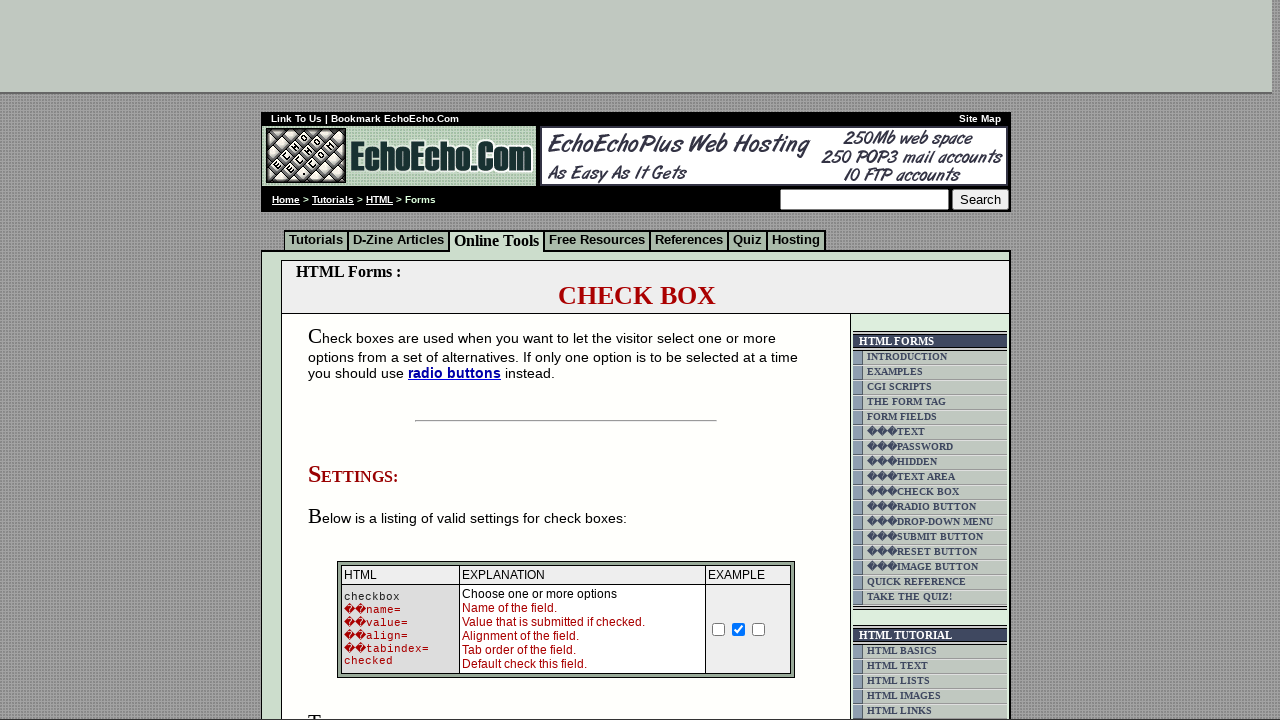

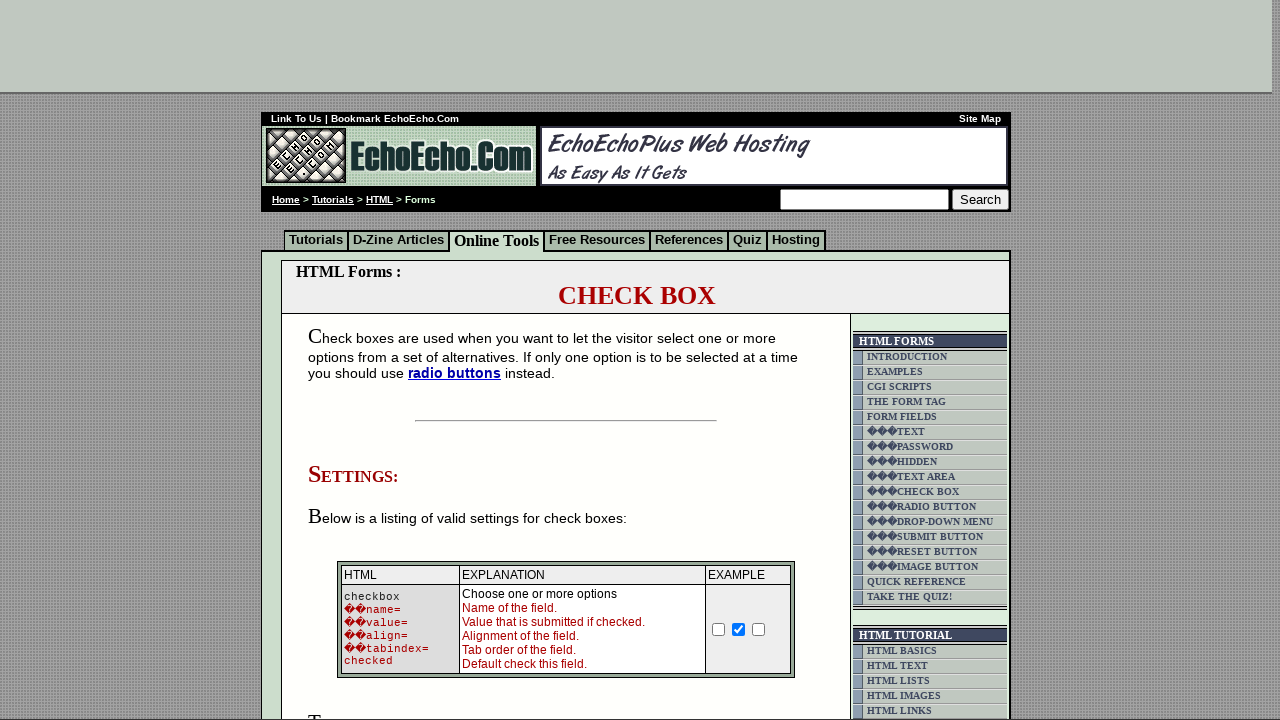